Tests password validation by entering only numeric characters in the password field of Mailchimp signup form

Starting URL: https://login.mailchimp.com/signup/

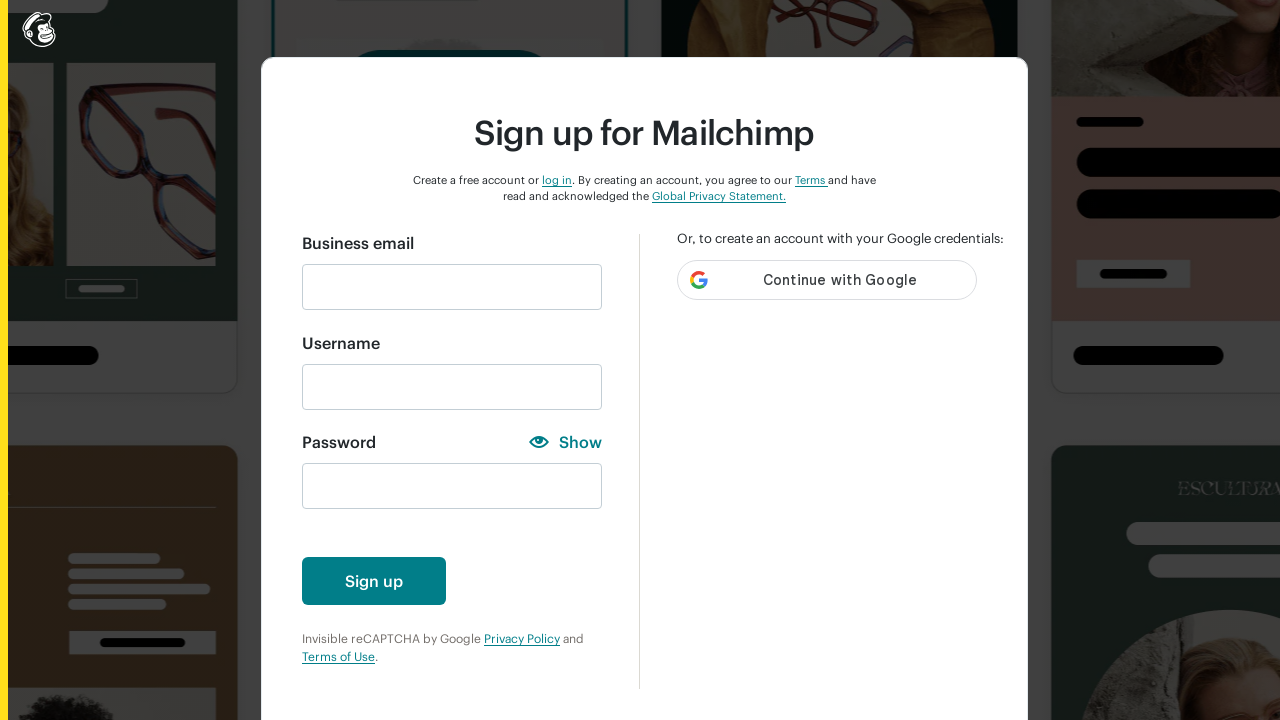

Filled email field with 'thu@mailinator.com' on input#email
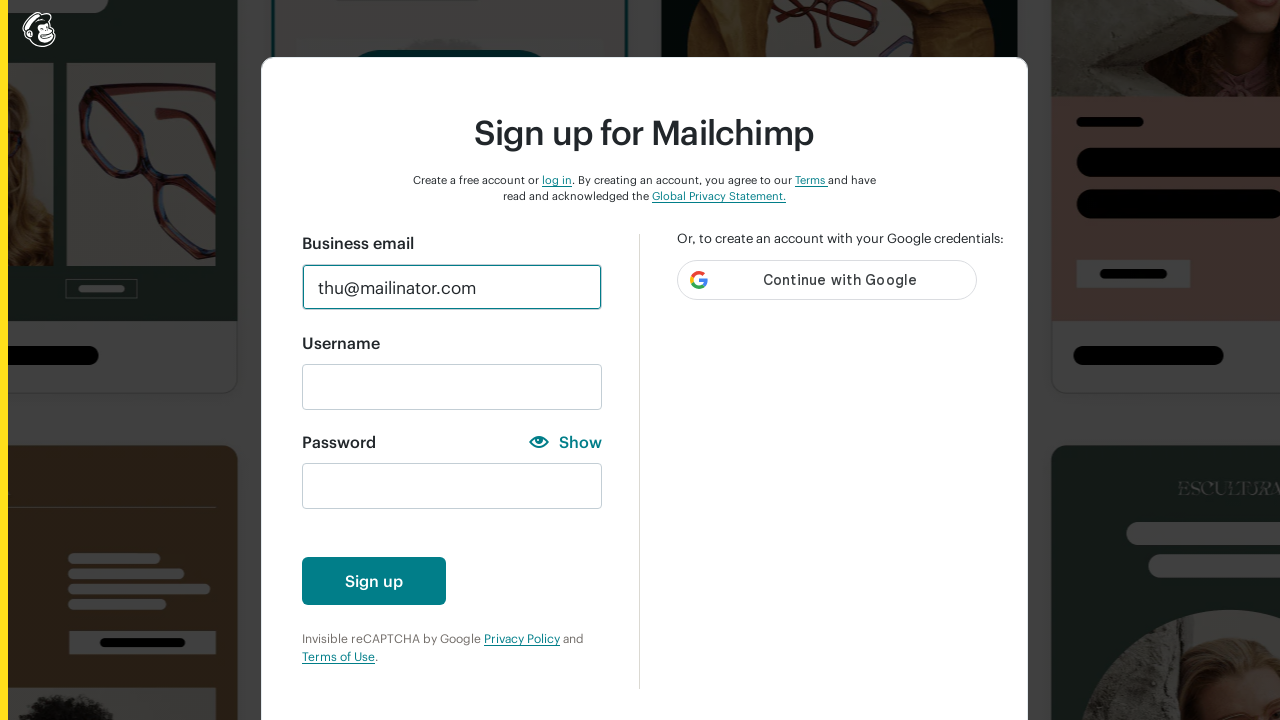

Filled username field with 'thu' on input#new_username
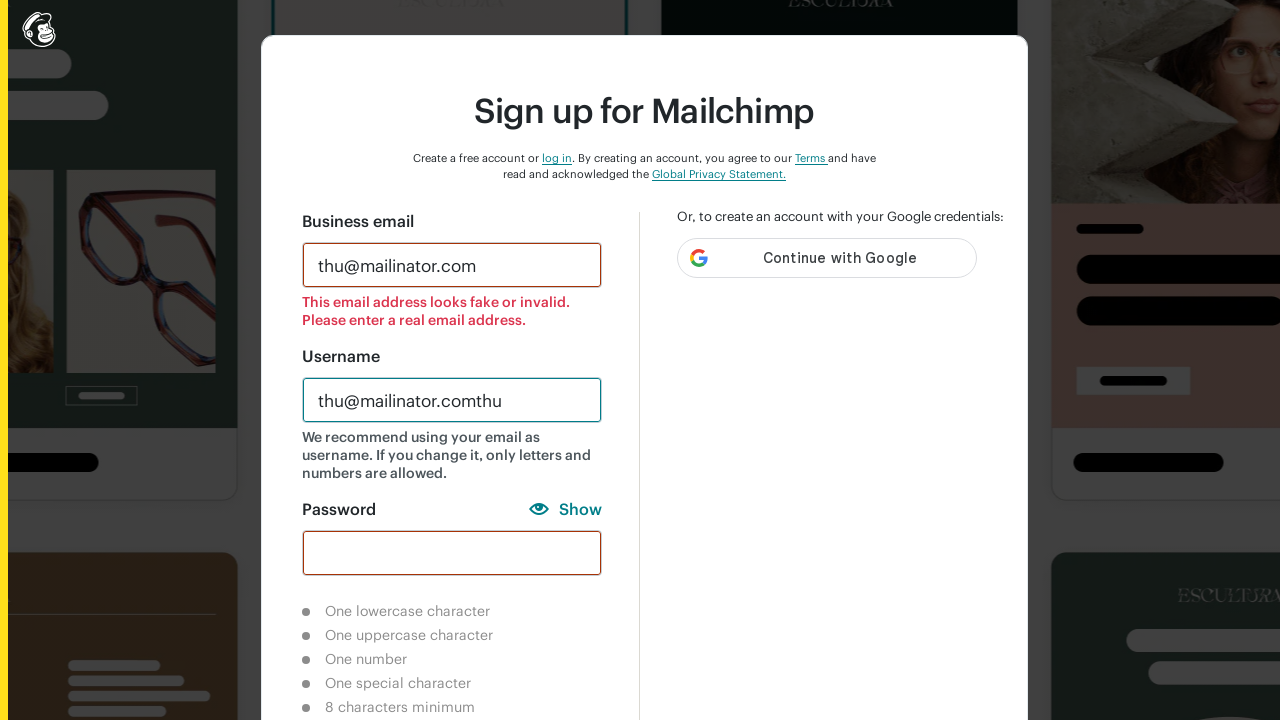

Filled password field with numeric value '1' to test password validation on input#new_password
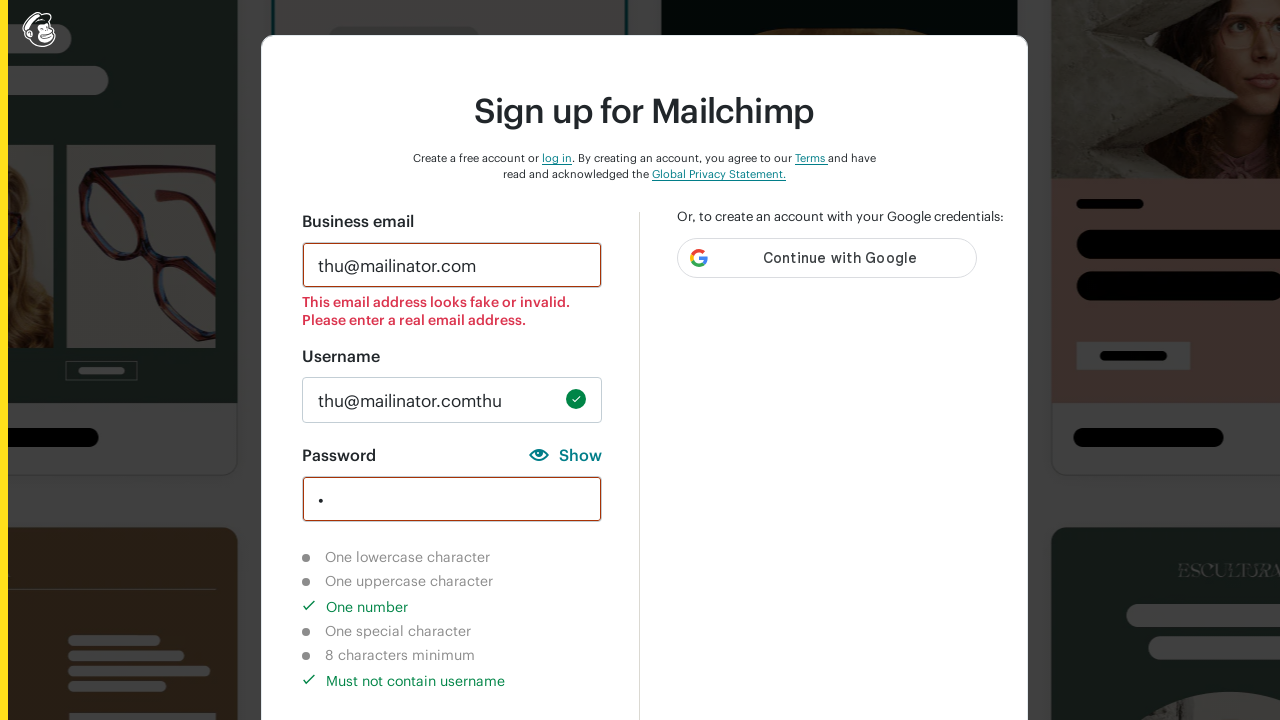

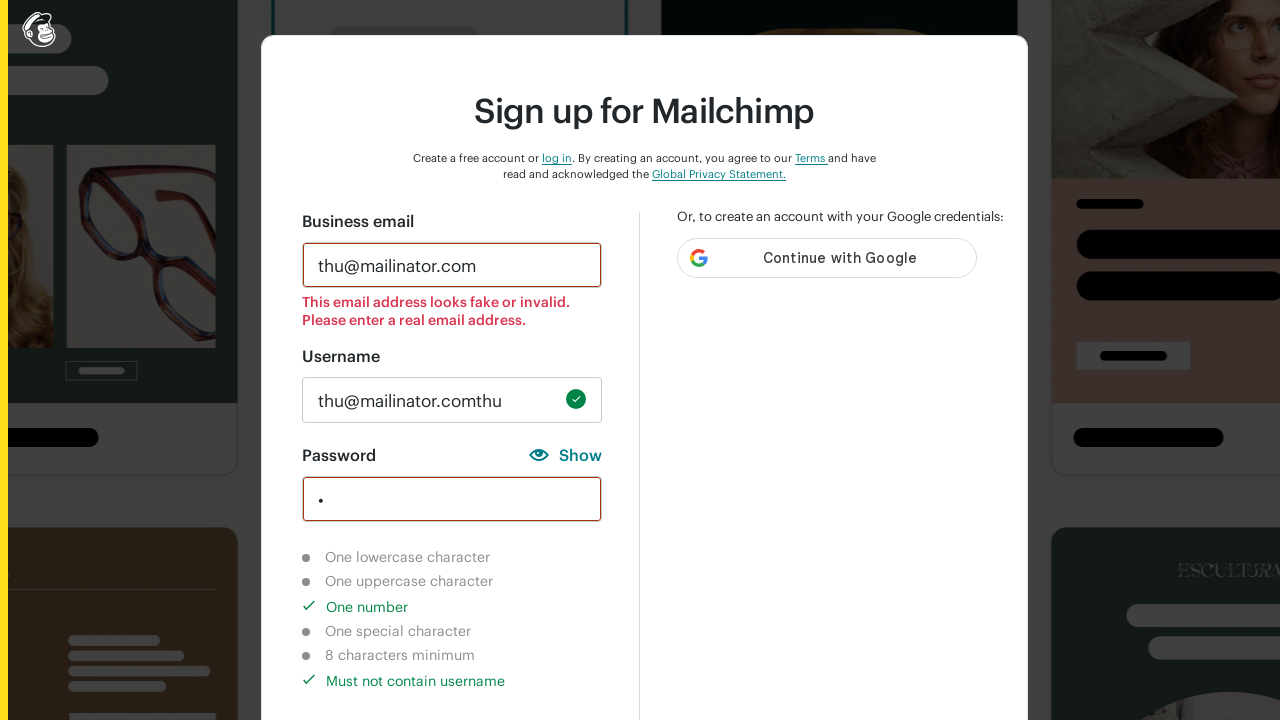